Searches for a product on the Ikesaki website and clicks on the first product result from the gallery to navigate to its detail page.

Starting URL: https://www.ikesaki.com.br/

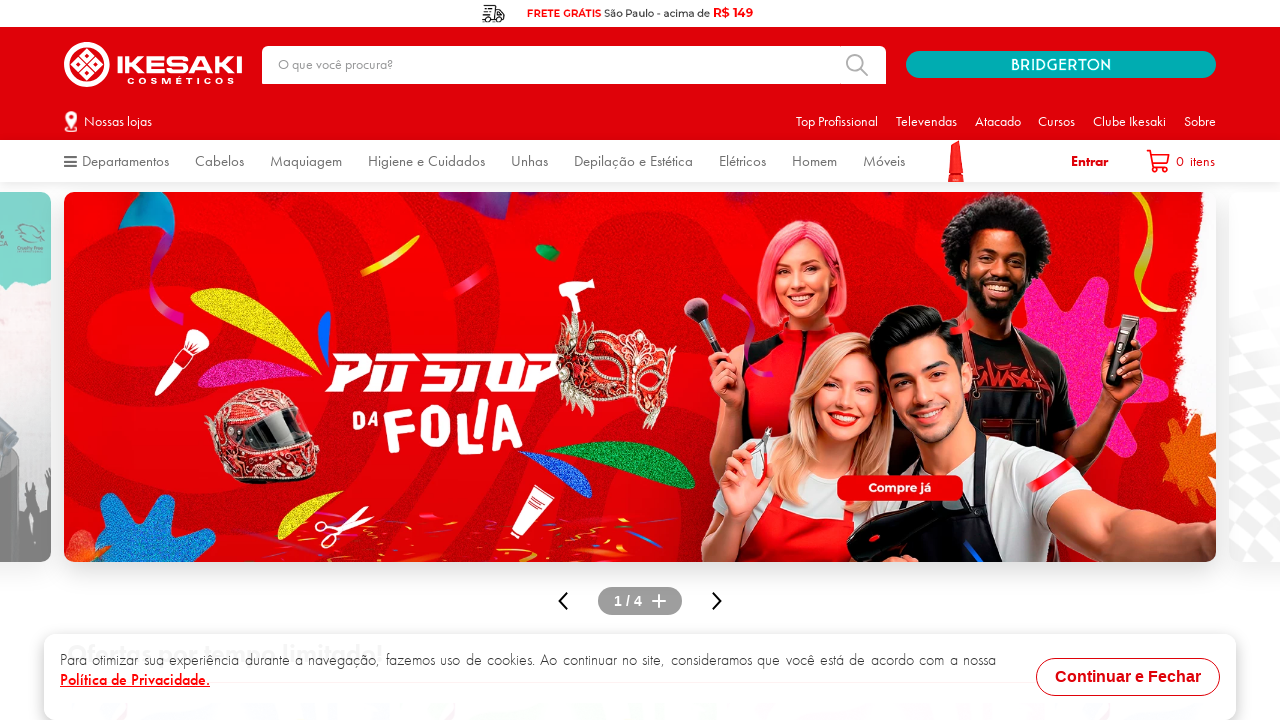

Search box became available
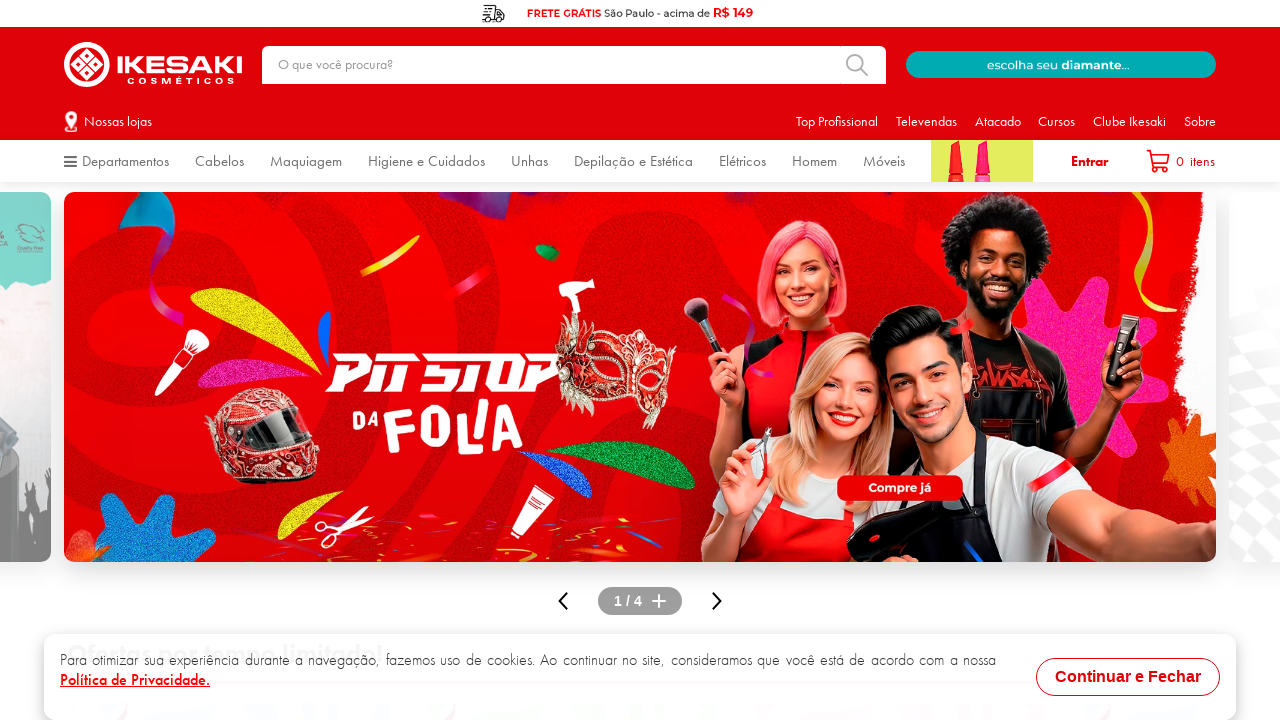

Filled search box with 'Esmalte Vermelho' on input#downshift-0-input
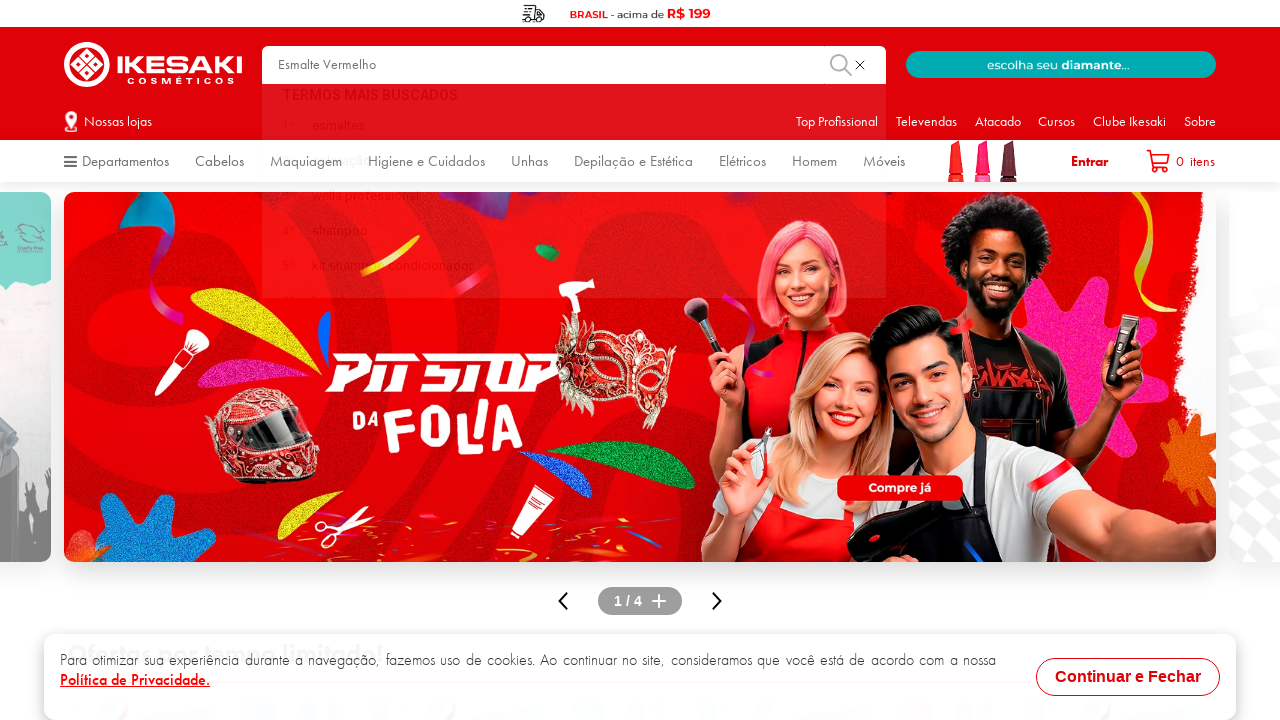

Pressed Enter to submit search on input#downshift-0-input
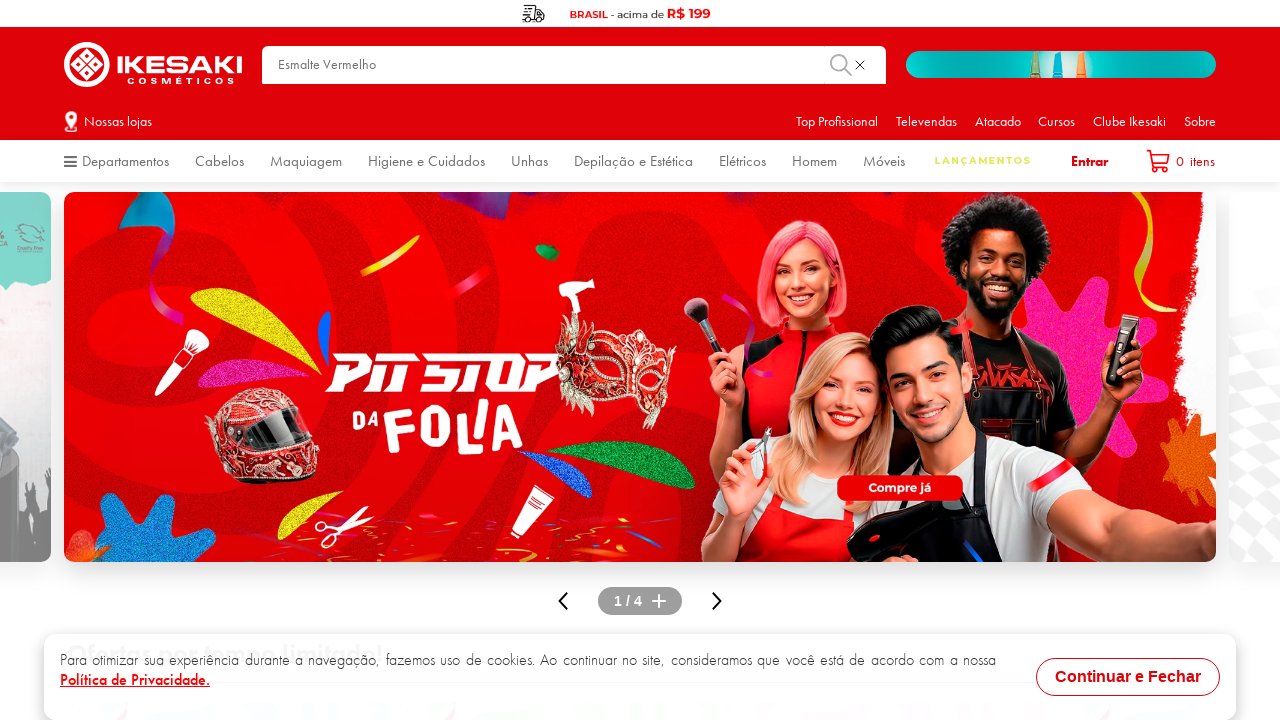

Product gallery loaded
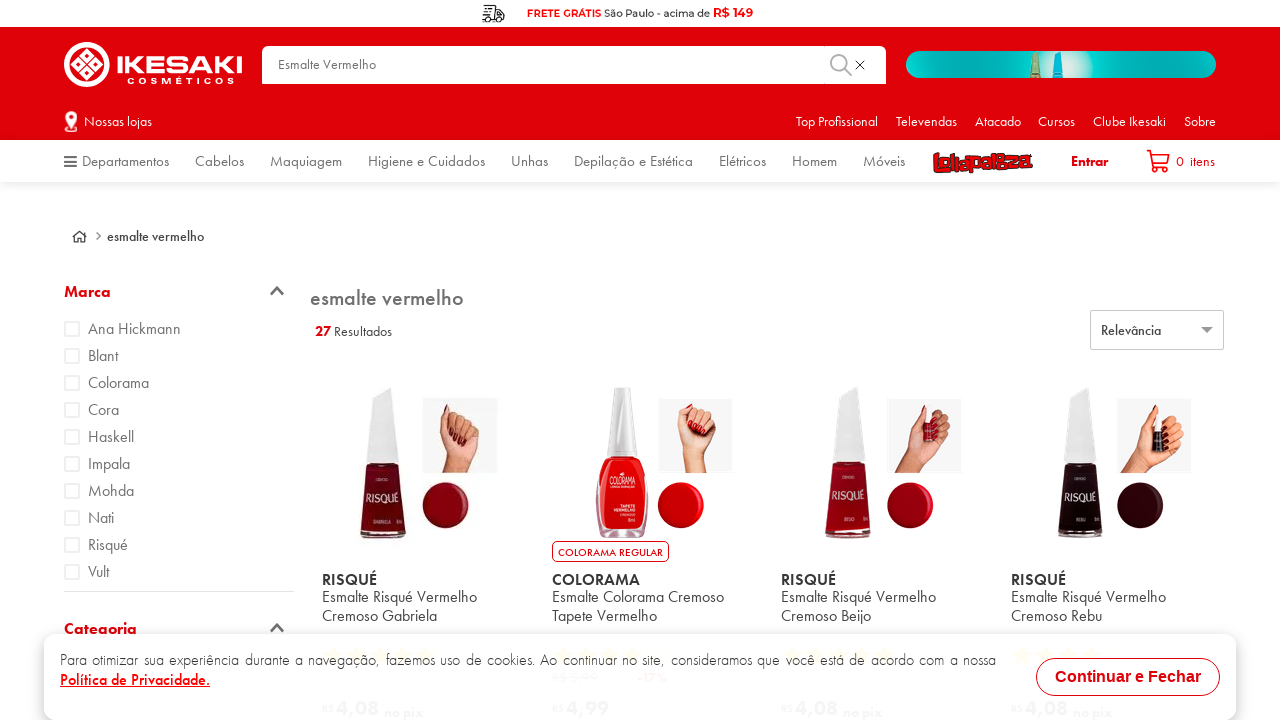

Clicked first product image in gallery at (429, 463) on #gallery-layout-container >> div >> section >> a >> article >> img >> nth=0
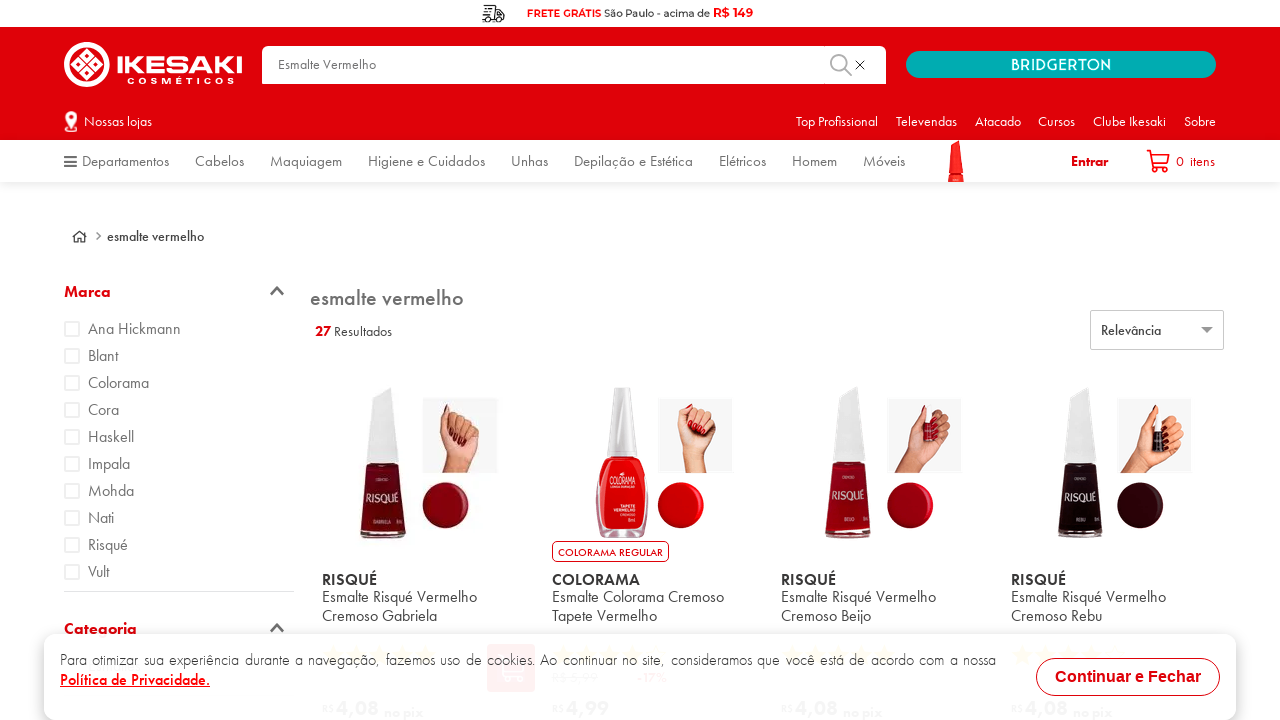

Navigated to product detail page and network idle
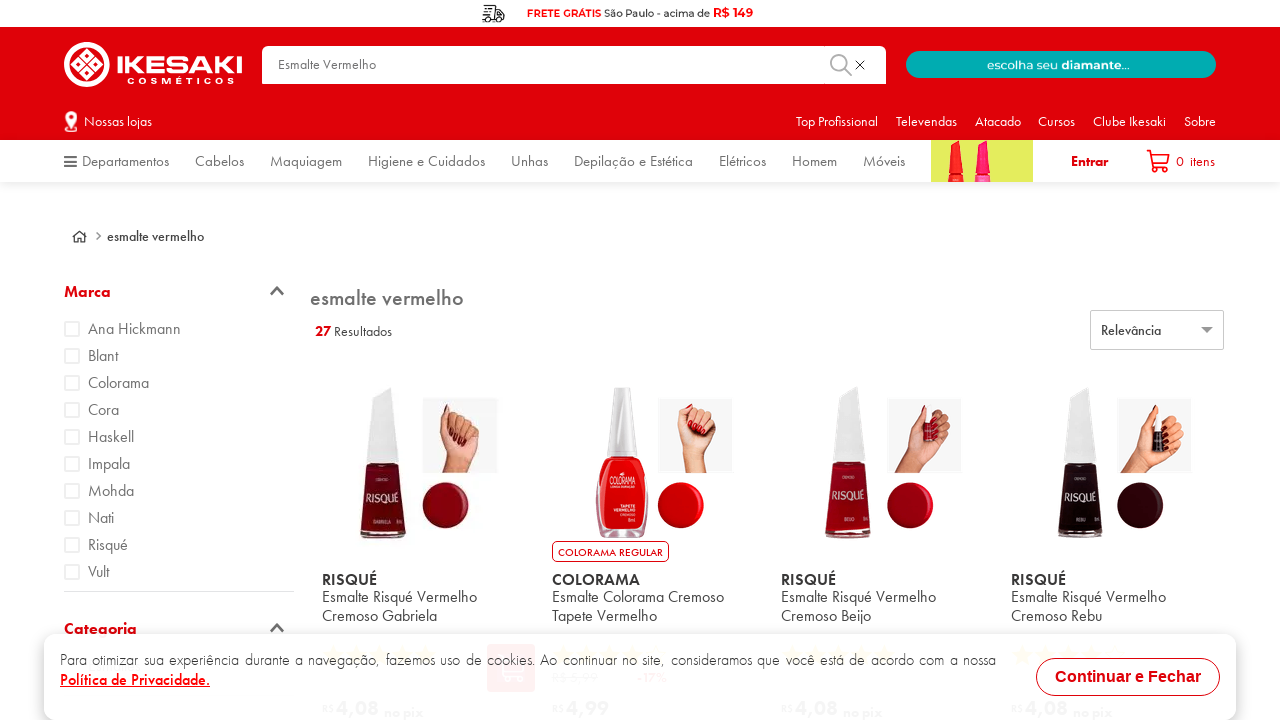

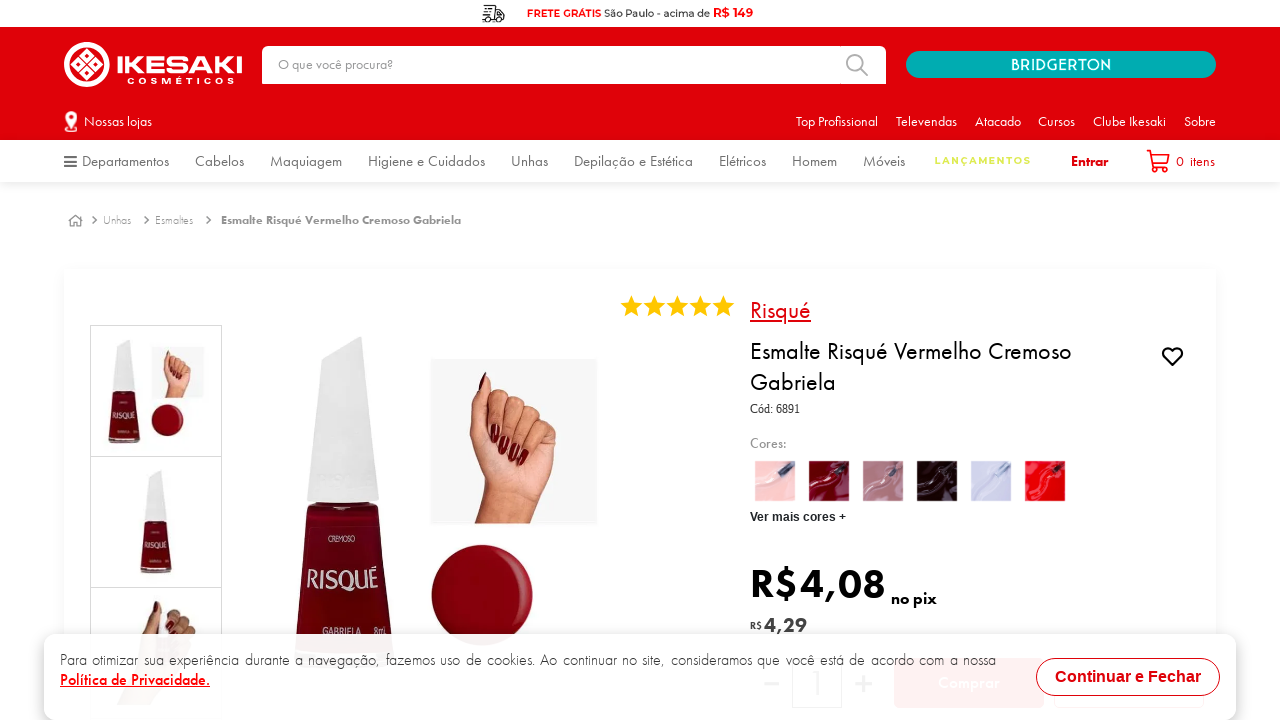